Tests jQuery UI datepicker functionality by clicking on the date input field to open the calendar and then clicking the next month navigation button

Starting URL: https://jqueryui.com/datepicker/

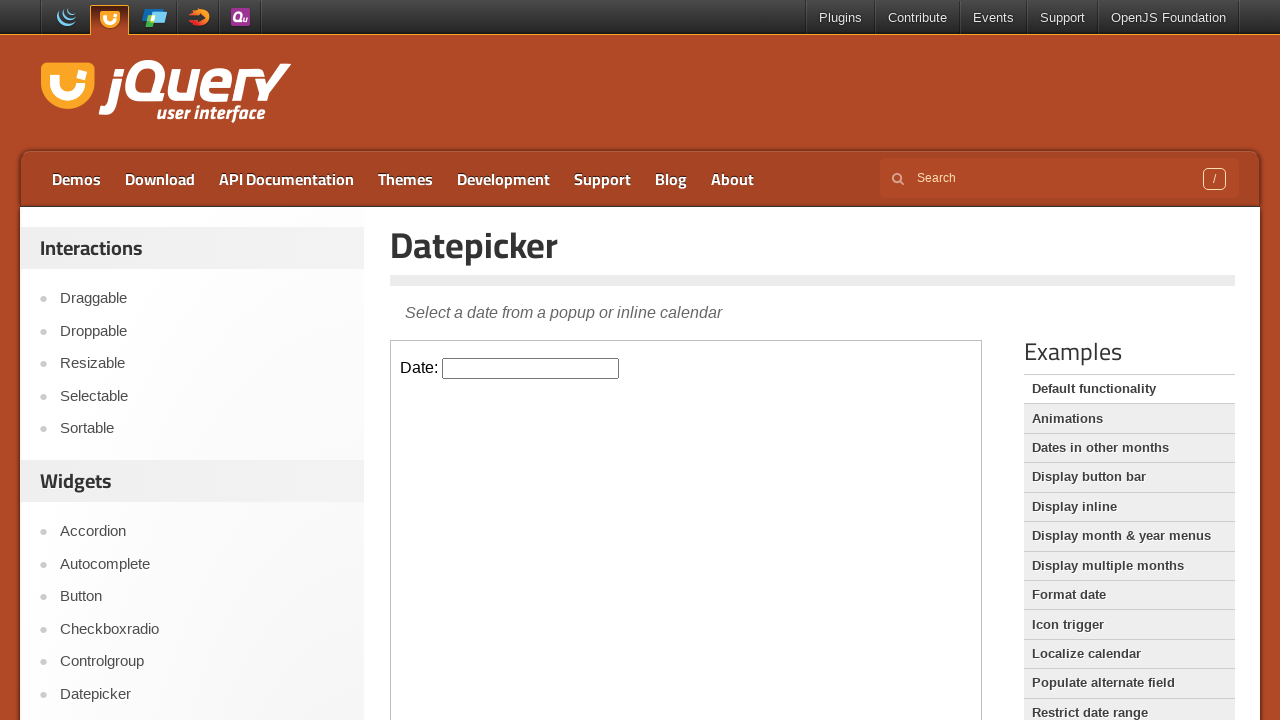

Located the demo iframe containing the datepicker
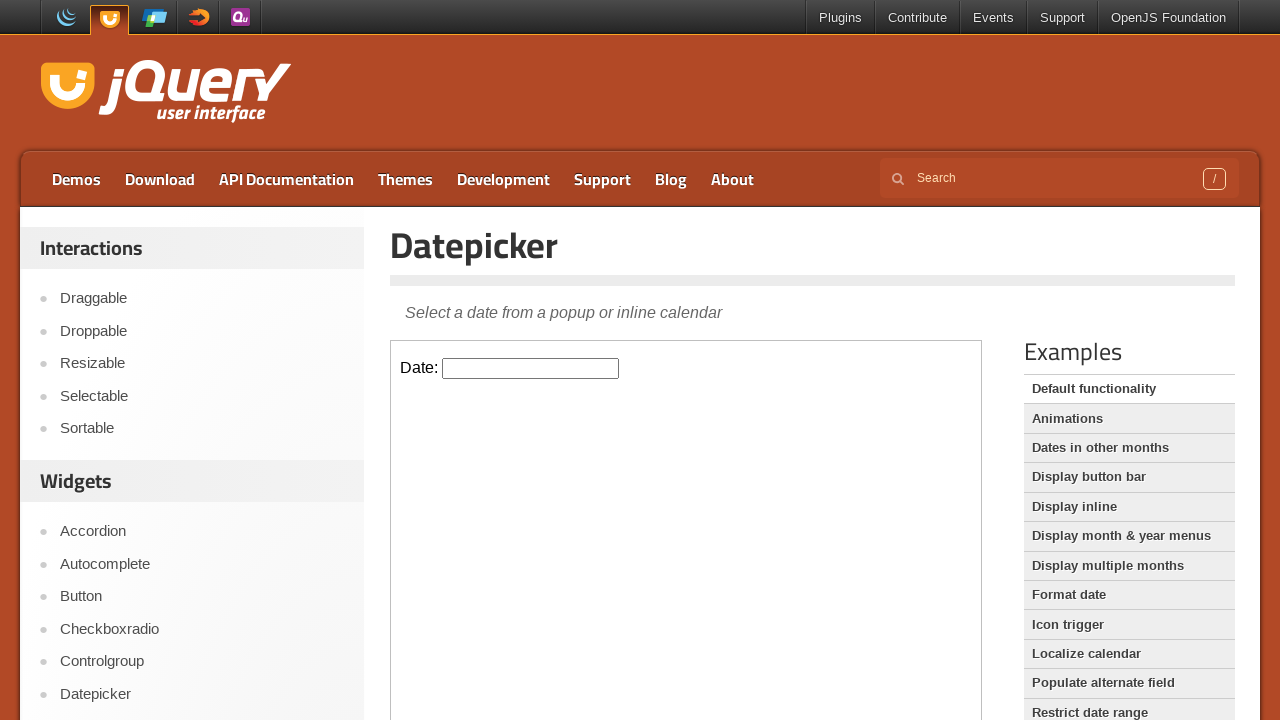

Clicked on the datepicker input field to open the calendar at (531, 368) on iframe.demo-frame >> nth=0 >> internal:control=enter-frame >> #datepicker
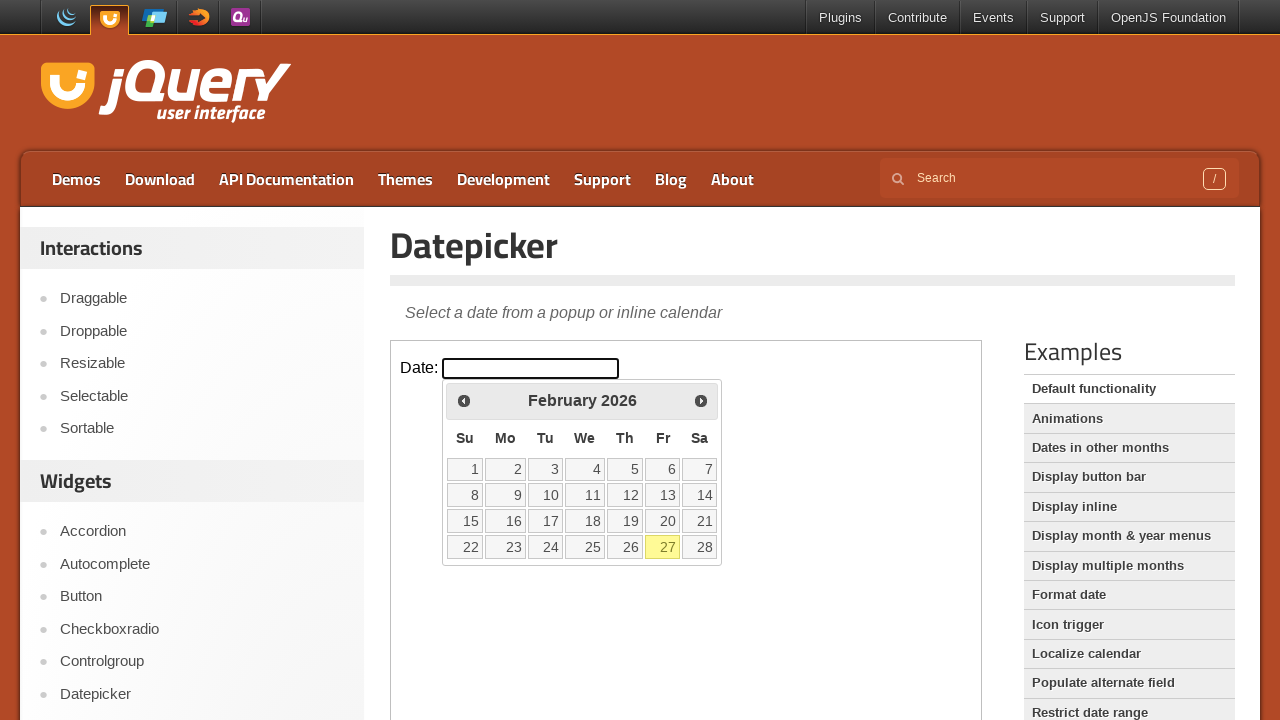

Clicked the next month navigation button in the calendar at (701, 400) on iframe.demo-frame >> nth=0 >> internal:control=enter-frame >> xpath=//div[@id='u
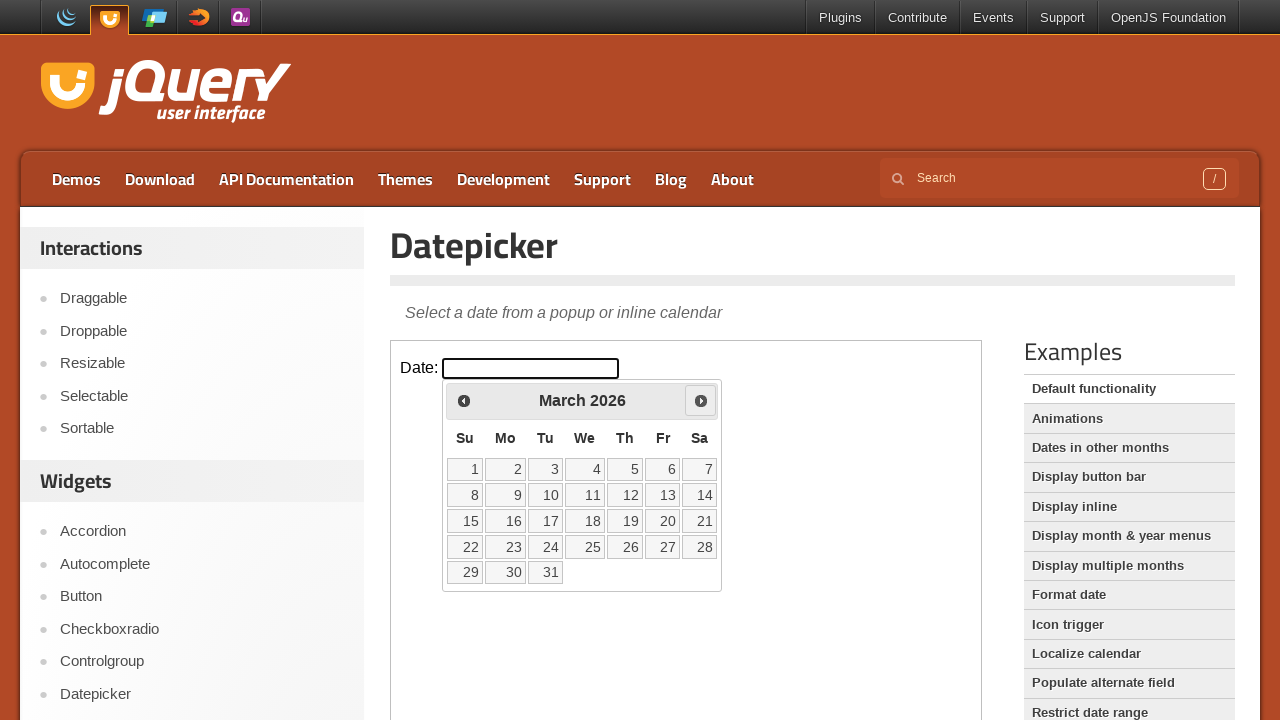

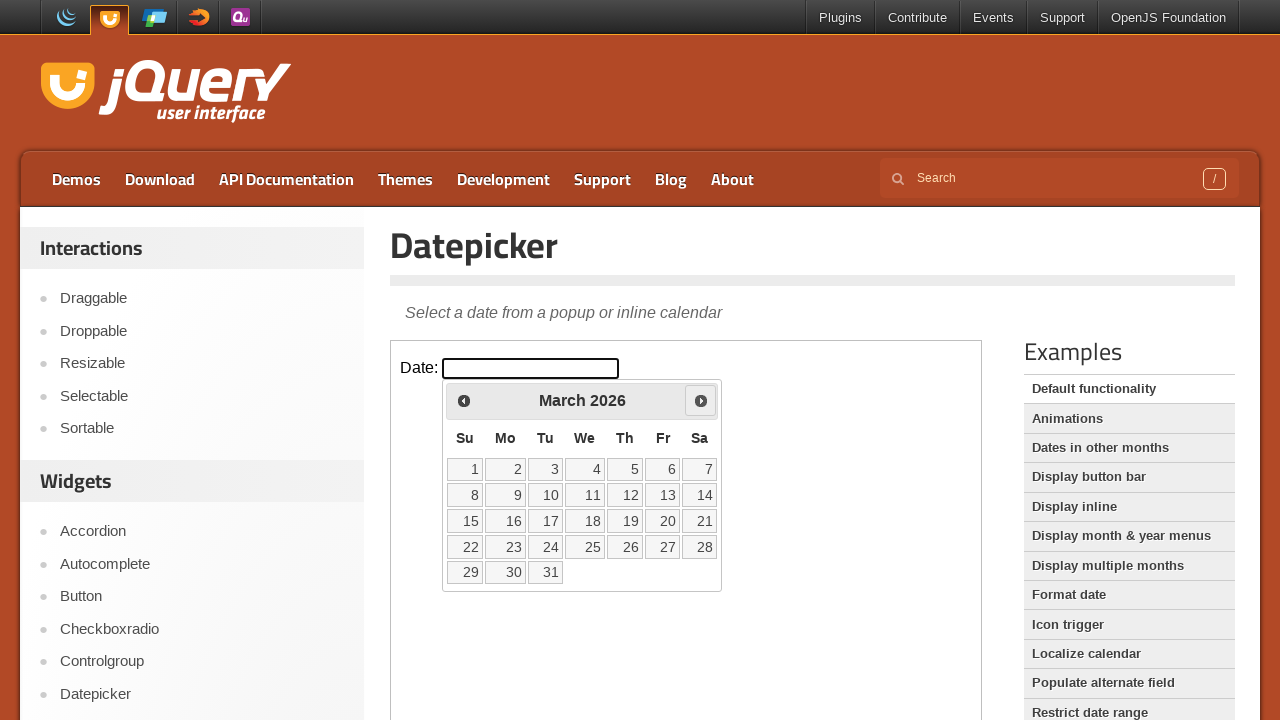